Tests a todo list application by creating a new list, opening it, adding a todo item, marking it complete, deleting the todo, navigating back to lists, and deleting the list with alert confirmation.

Starting URL: https://eviltester.github.io/simpletodolist/todolists.html

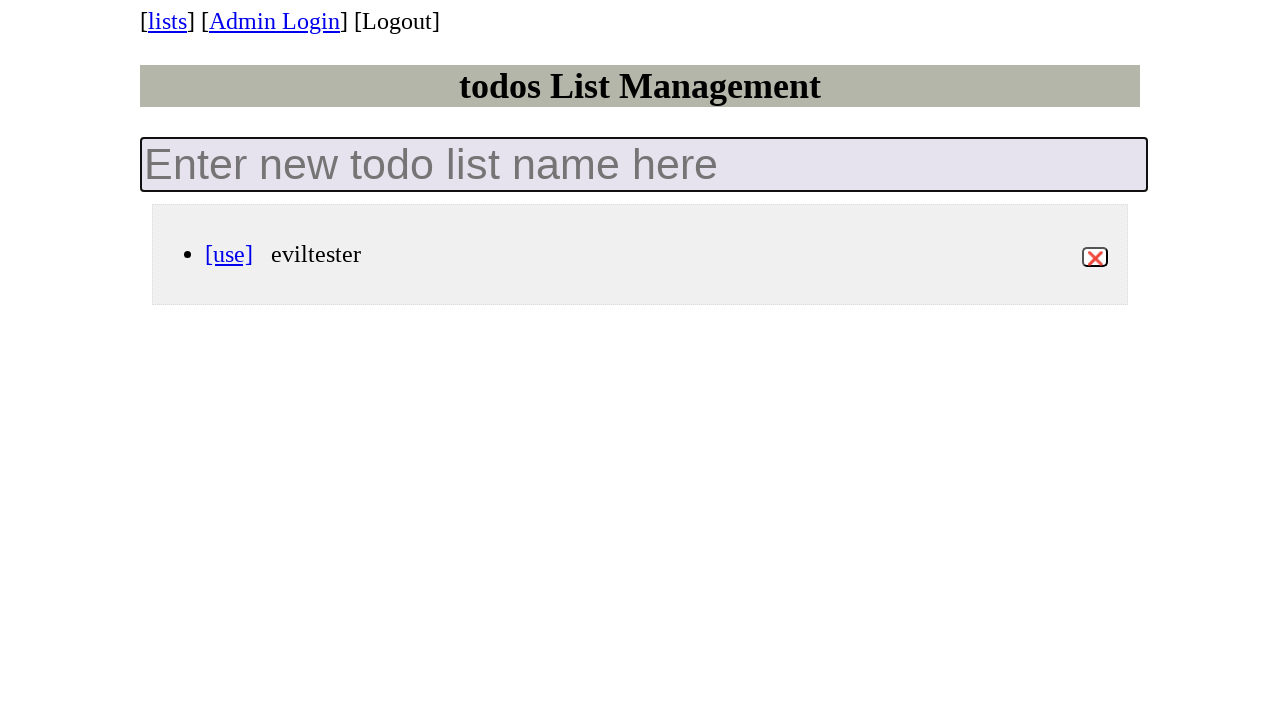

Filled new todo list input field with 'Todo_list_#1' on .new-todo-list
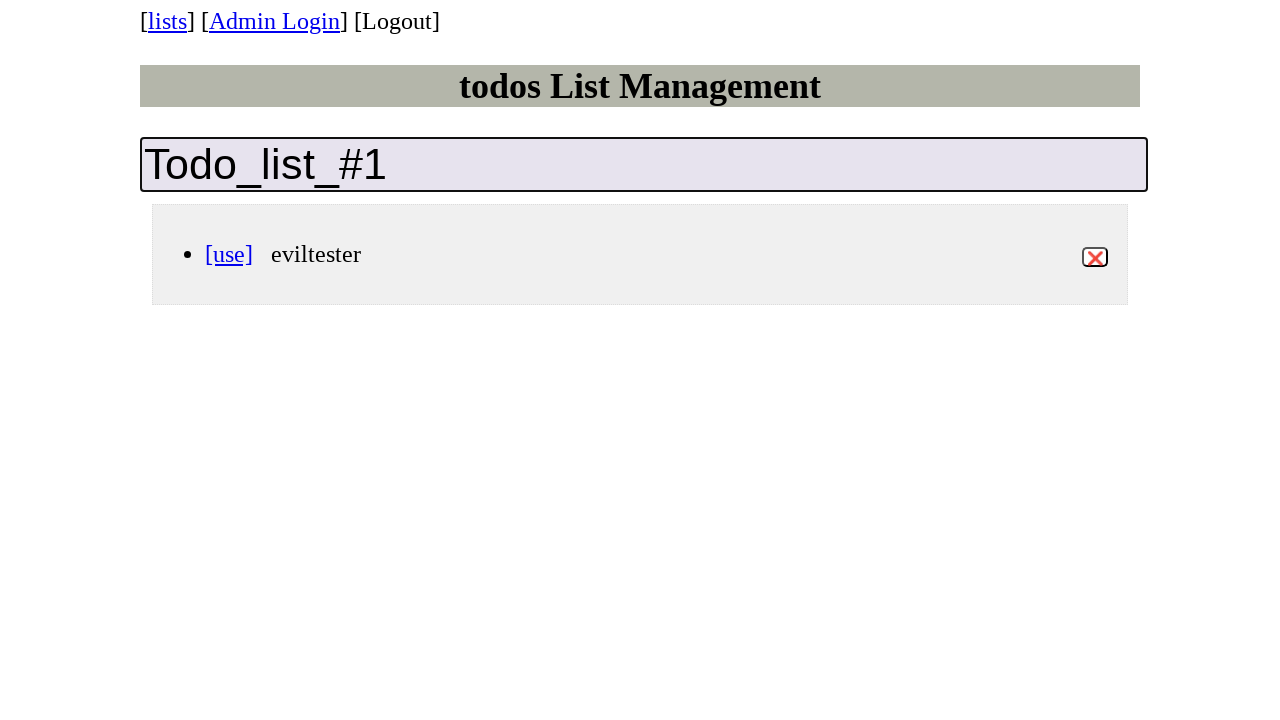

Pressed Enter to create new todo list on .new-todo-list
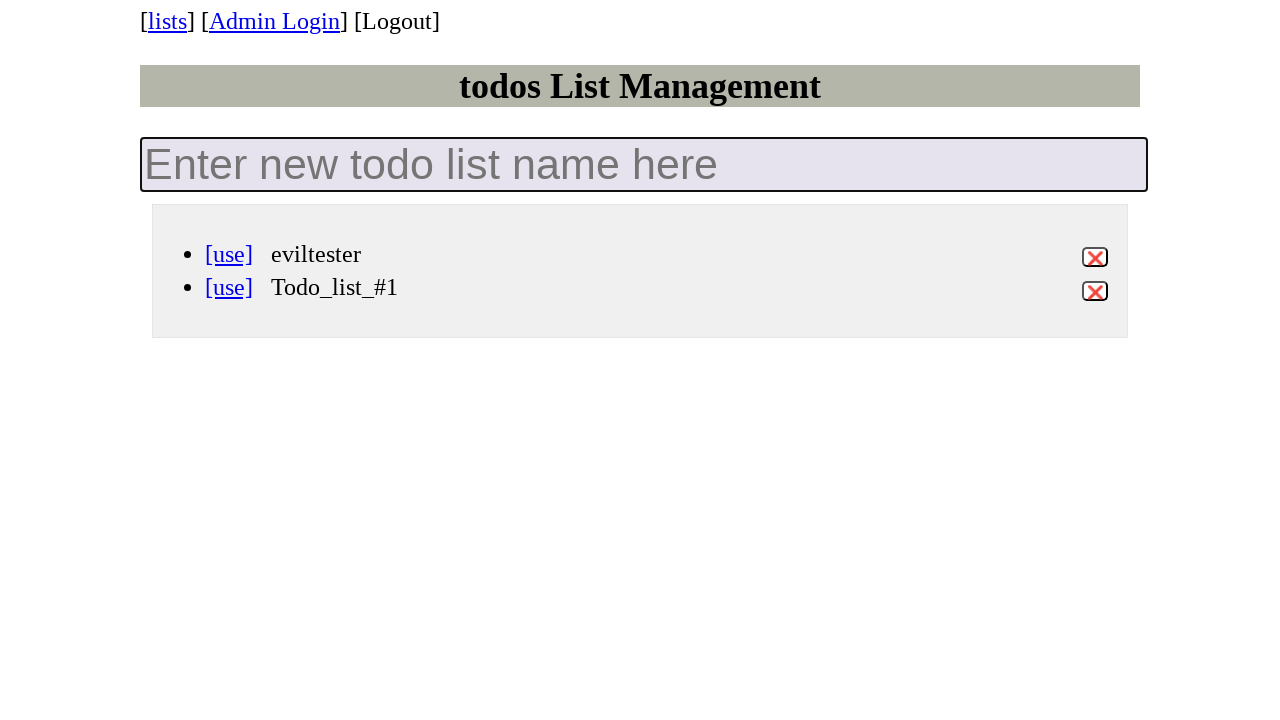

New todo list appeared in the list of lists
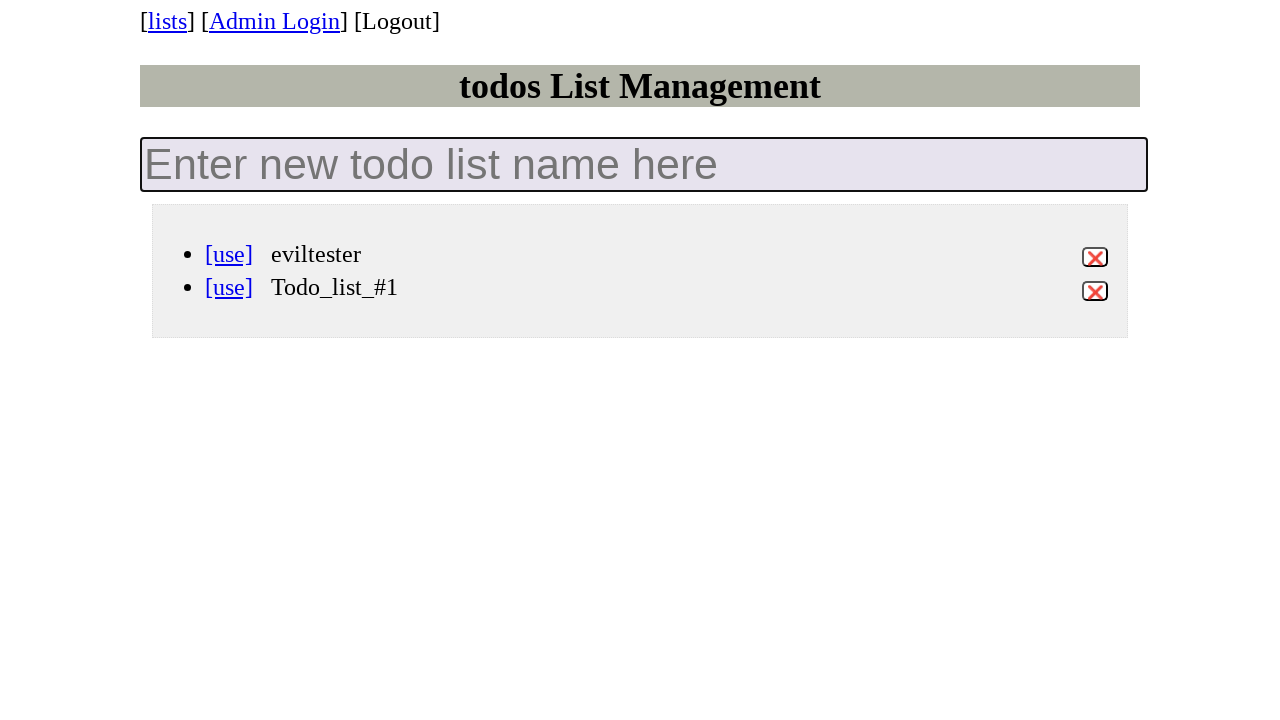

Clicked to open 'Todo_list_#1' at (229, 287) on [data-id='Todo_list_#1'] a
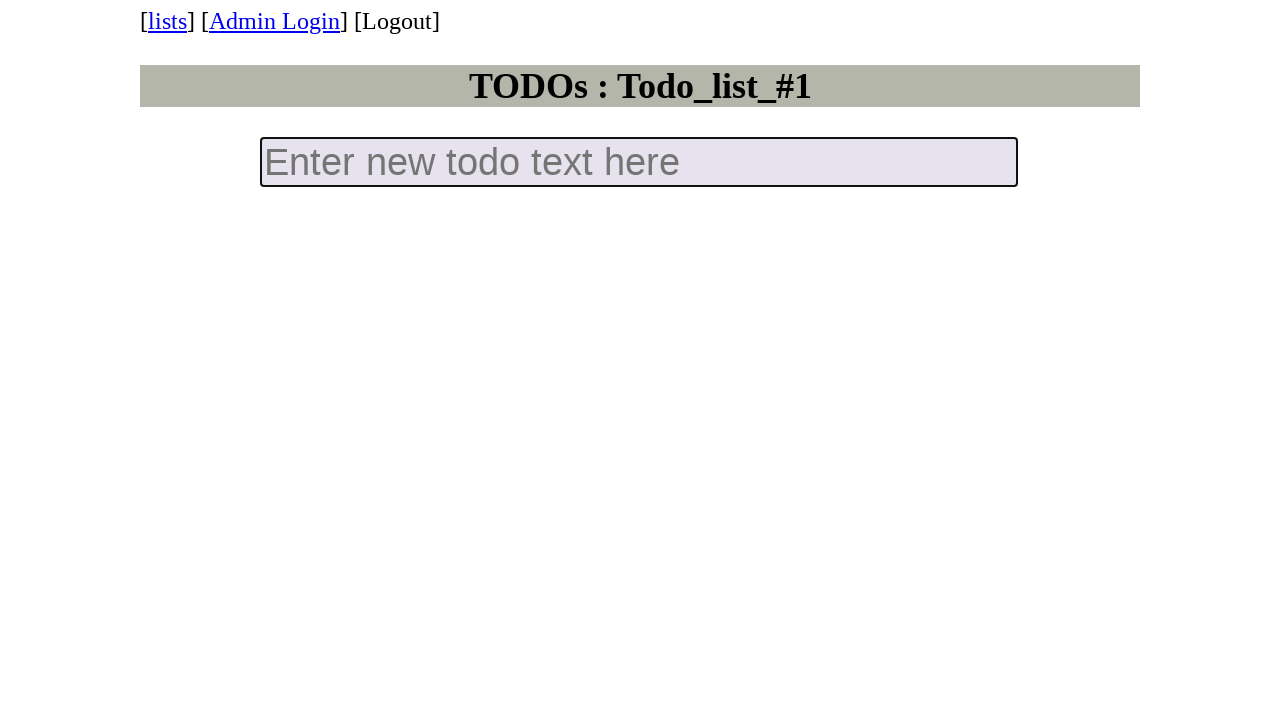

Verified we're on the todo list page
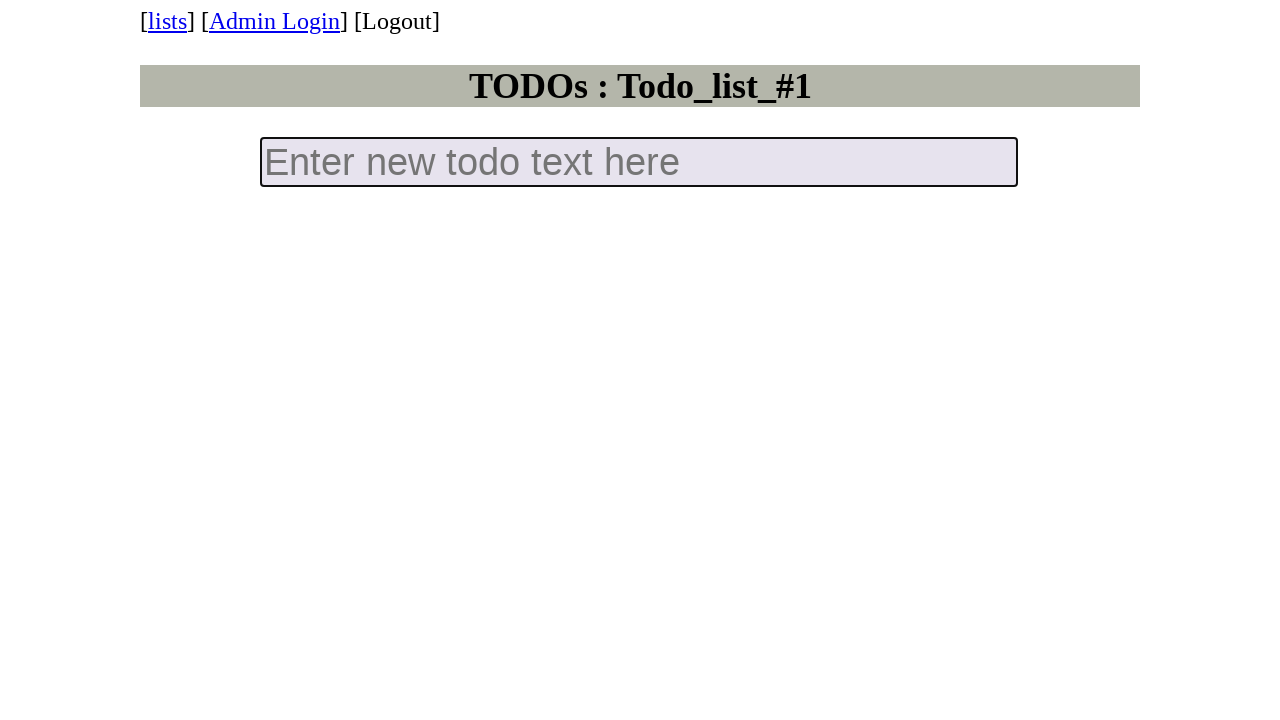

Filled new todo input field with 'Todo' on .new-todo
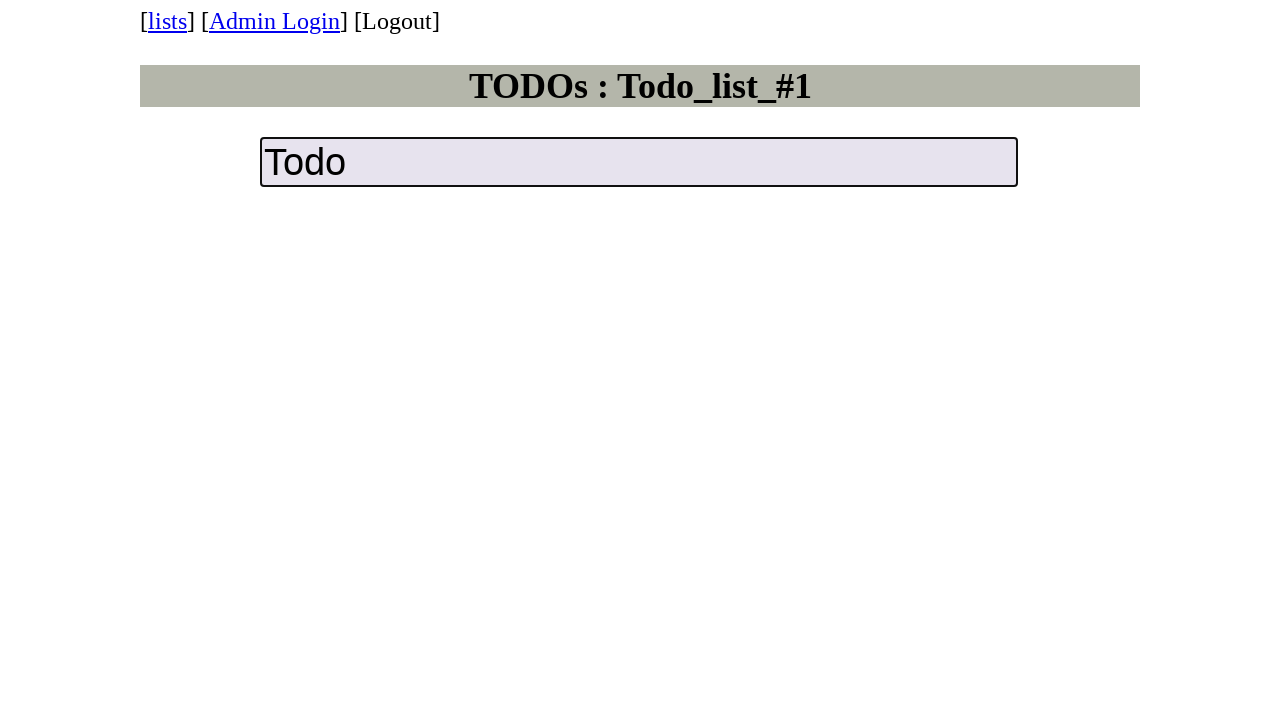

Pressed Enter to create new todo item on .new-todo
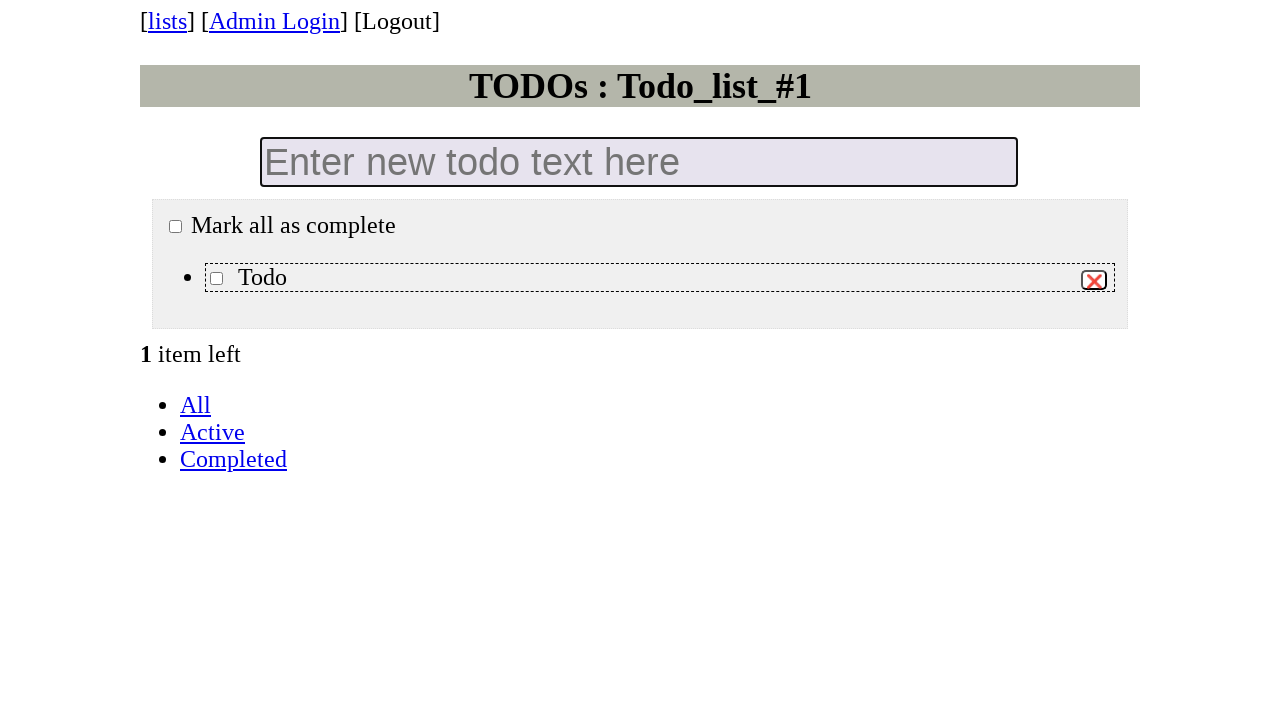

Todo item appeared in the list
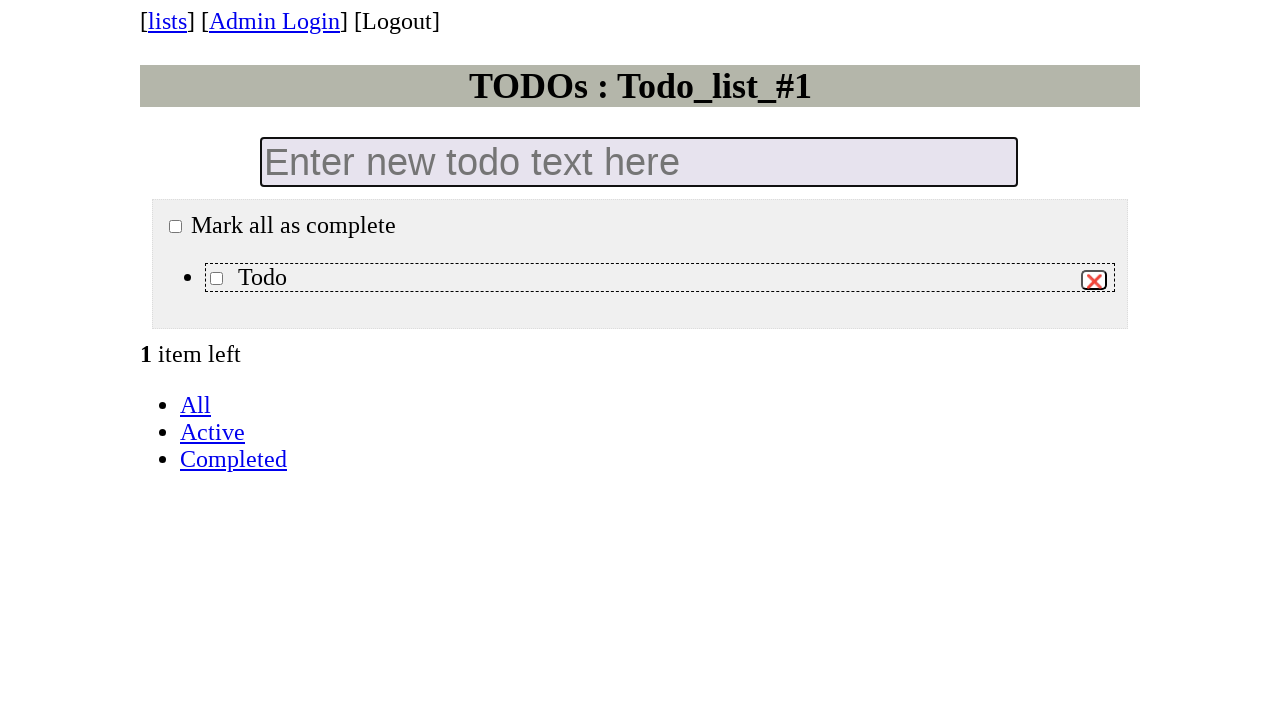

Clicked checkbox to mark todo item as complete at (216, 278) on xpath=//label[text()='Todo']/preceding-sibling::input[@class='toggle']
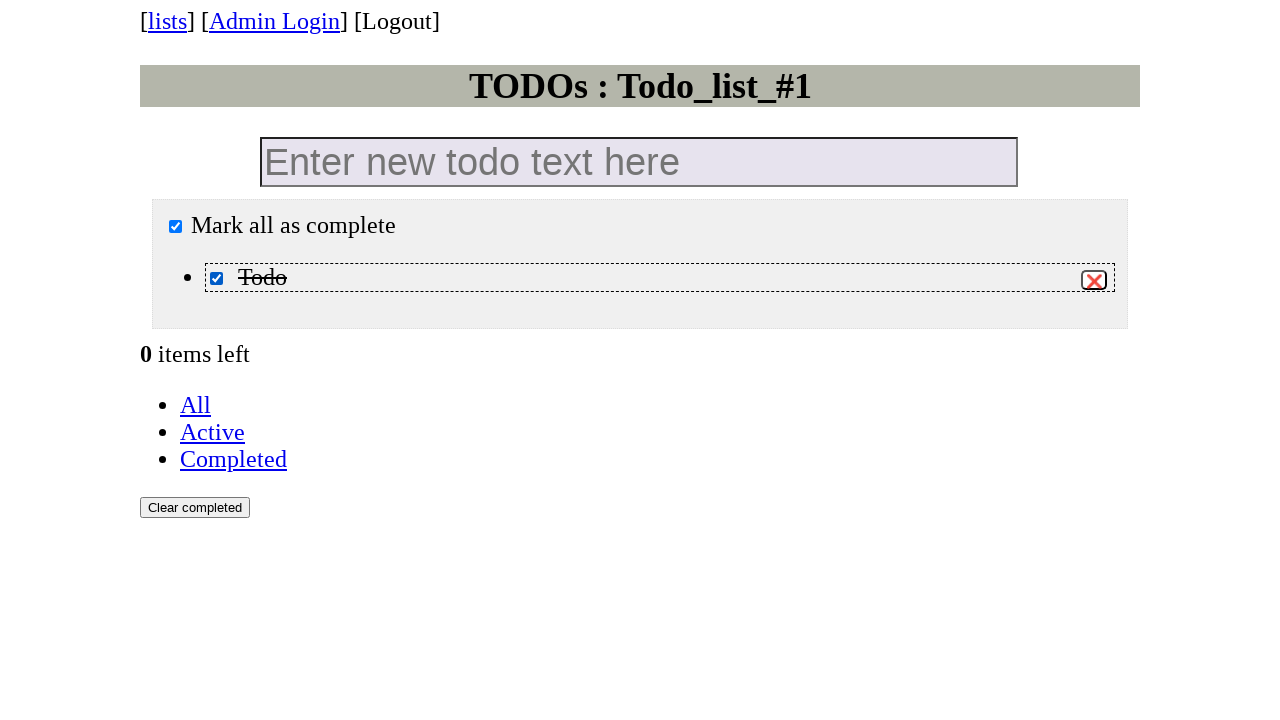

Clicked delete button to remove todo item at (1094, 280) on xpath=//label[text()='Todo']/following-sibling::button[@class='destroy']
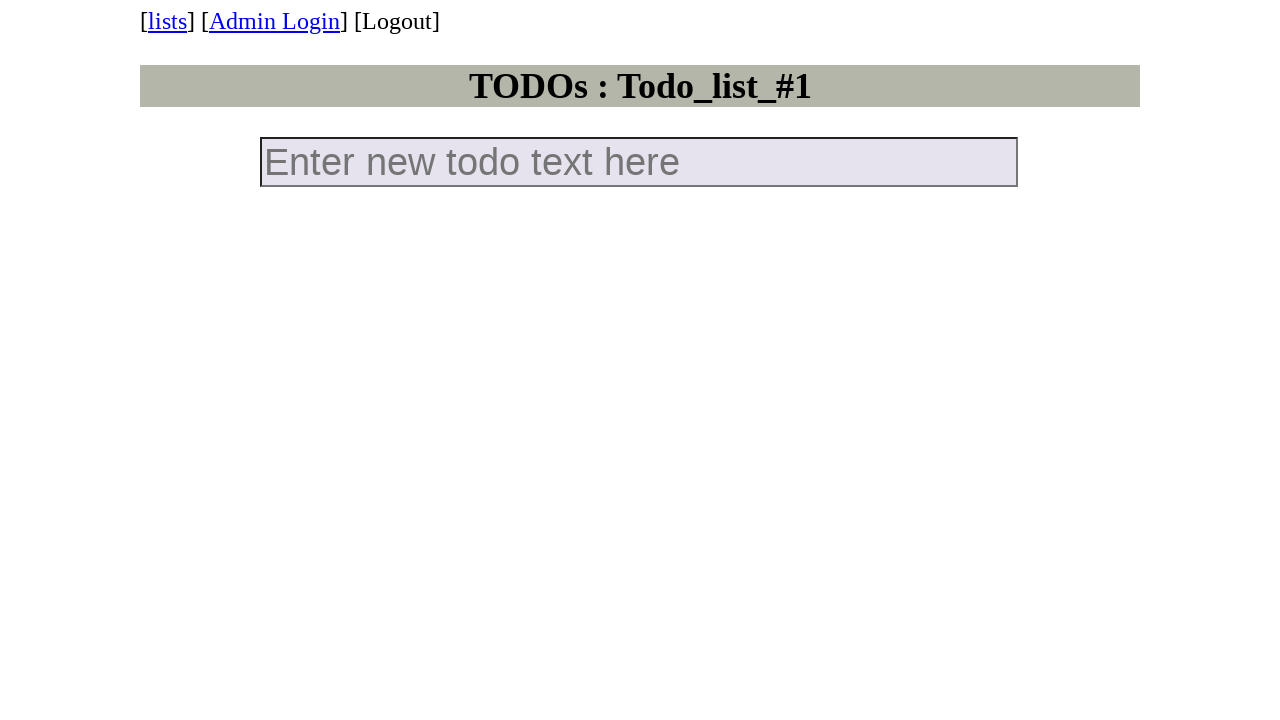

Clicked navigation button to return to lists page at (168, 21) on #navtodolists
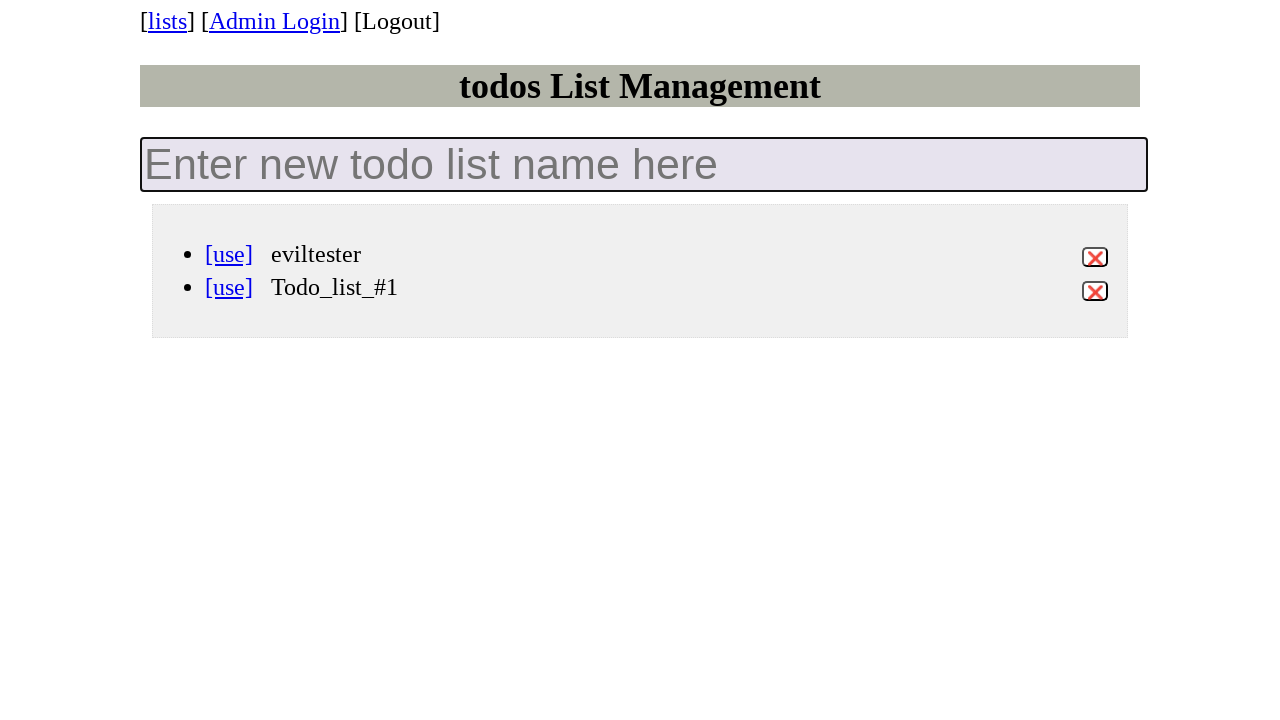

Verified we're on the lists management page
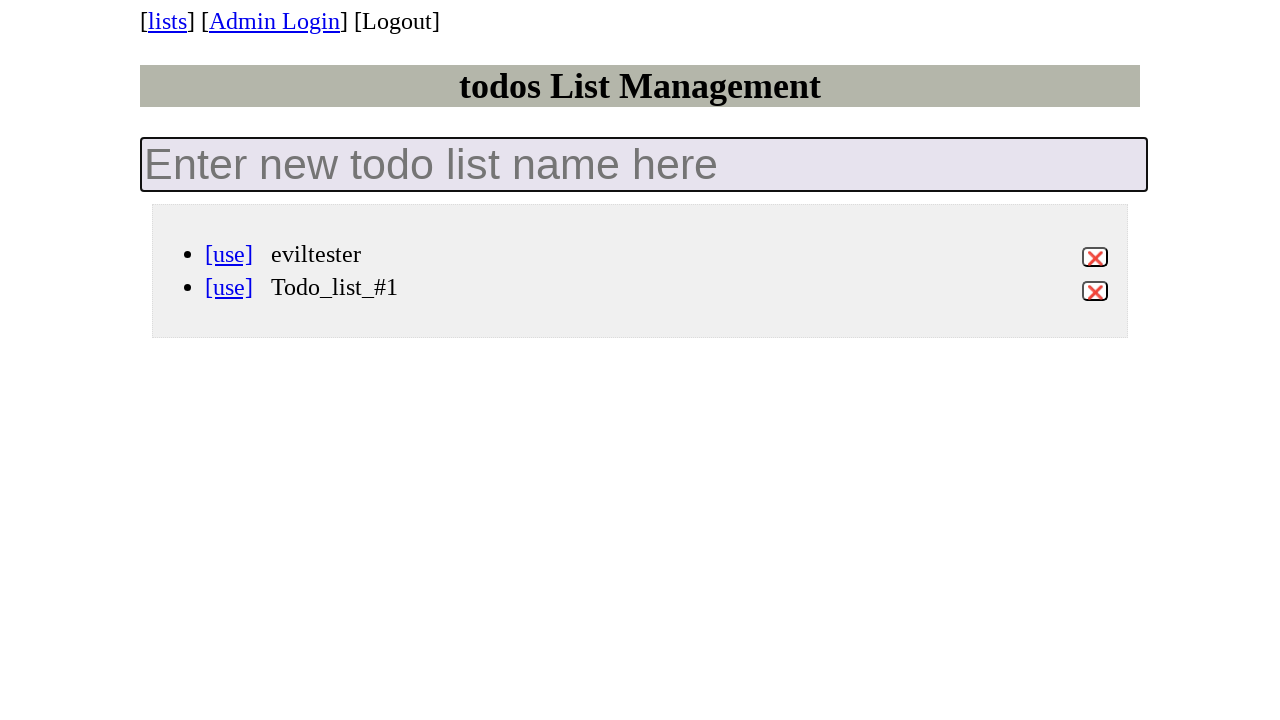

Clicked delete button for 'Todo_list_#1' at (1095, 291) on xpath=//label[text()='Todo_list_#1']/following-sibling::button[@class='destroy']
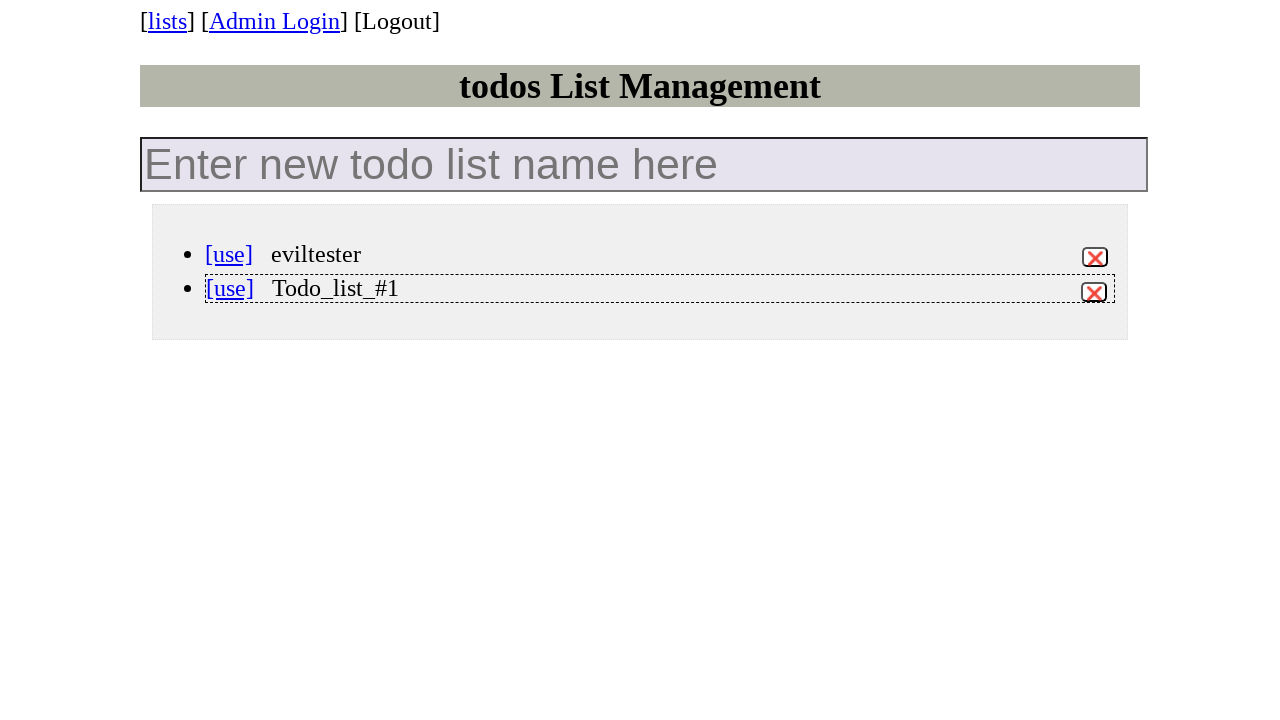

Accepted confirmation alert to delete list
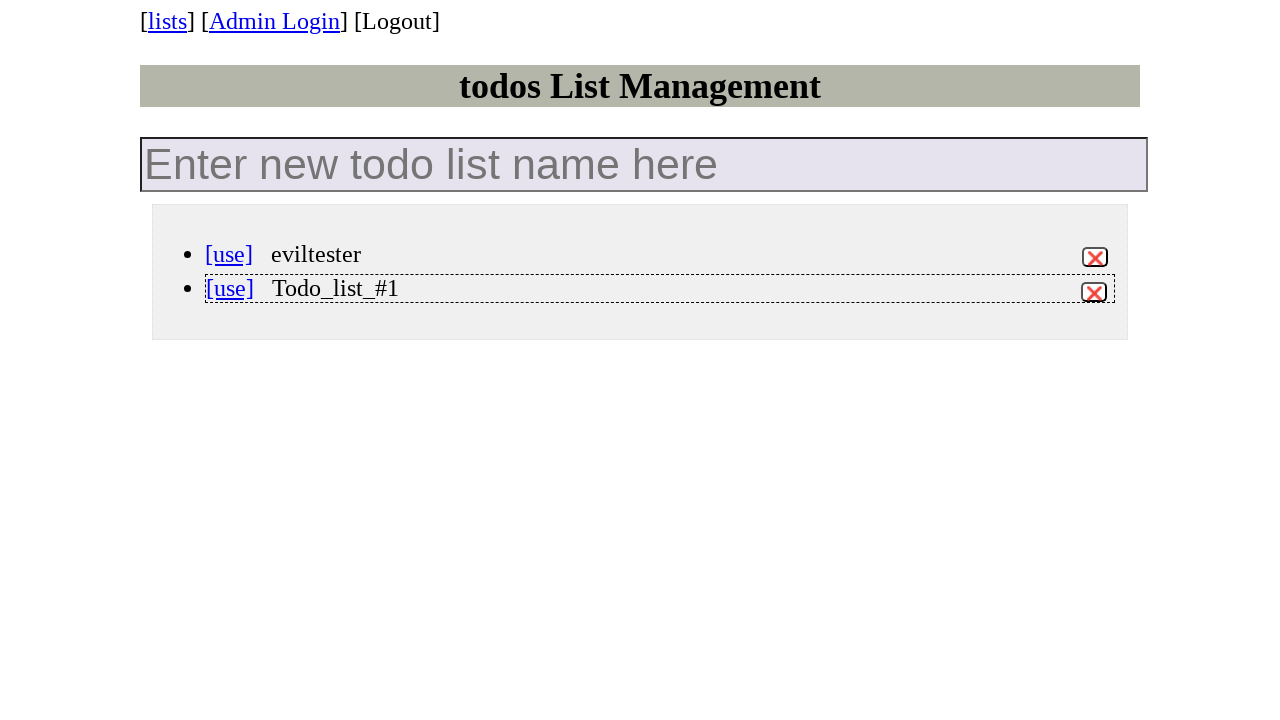

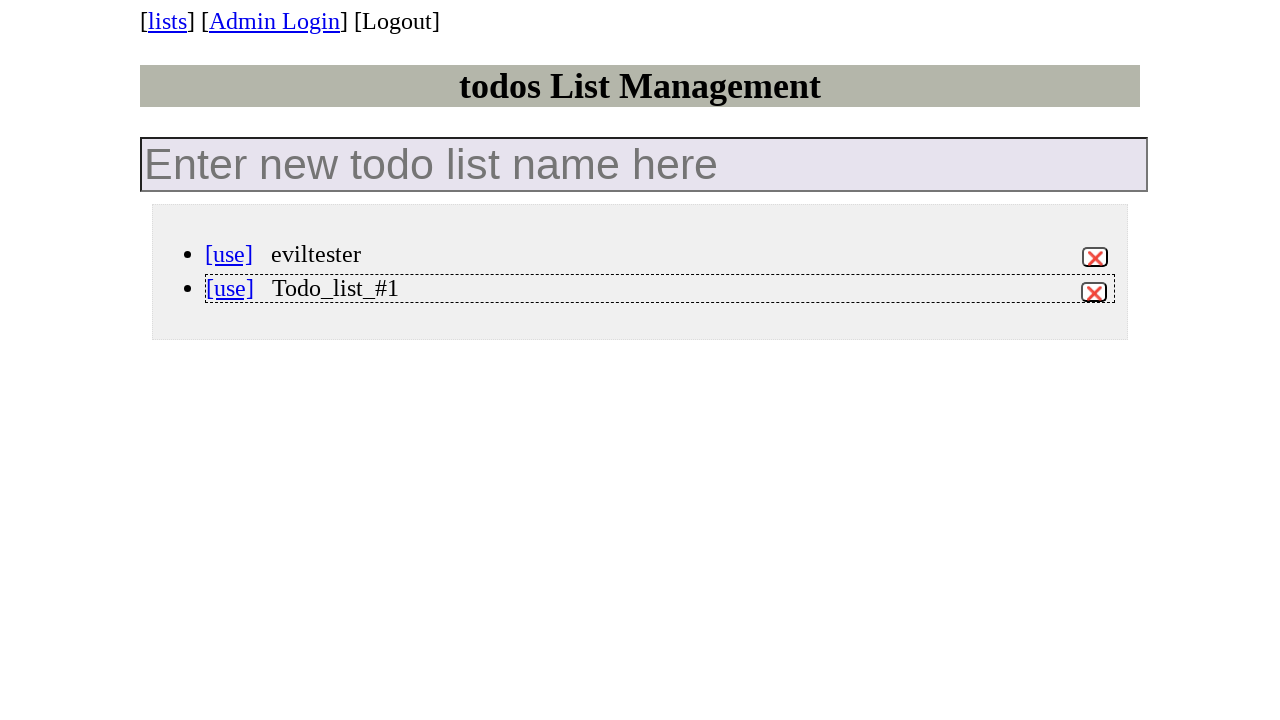